Tests prompt dialog by clicking a button and dismissing the dialog, then verifying the canceled message

Starting URL: https://www.qa-practice.com/elements/alert/prompt#

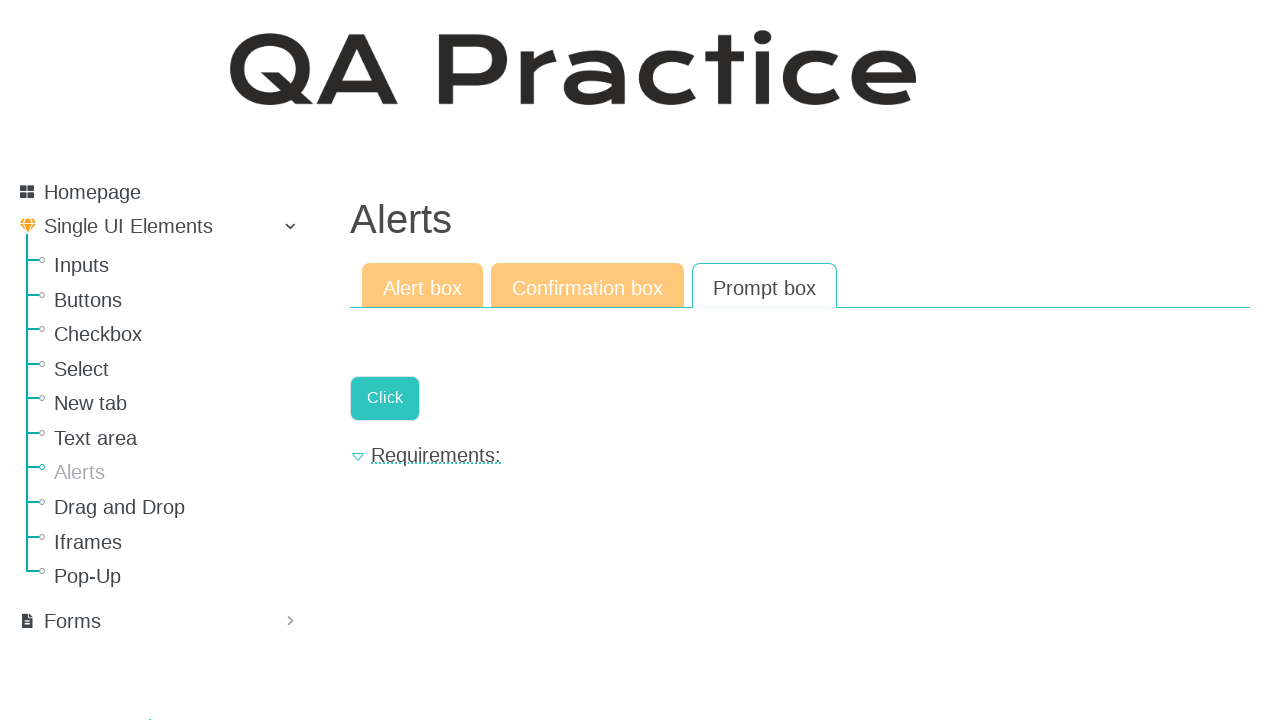

Set up dialog handler to dismiss prompt dialog
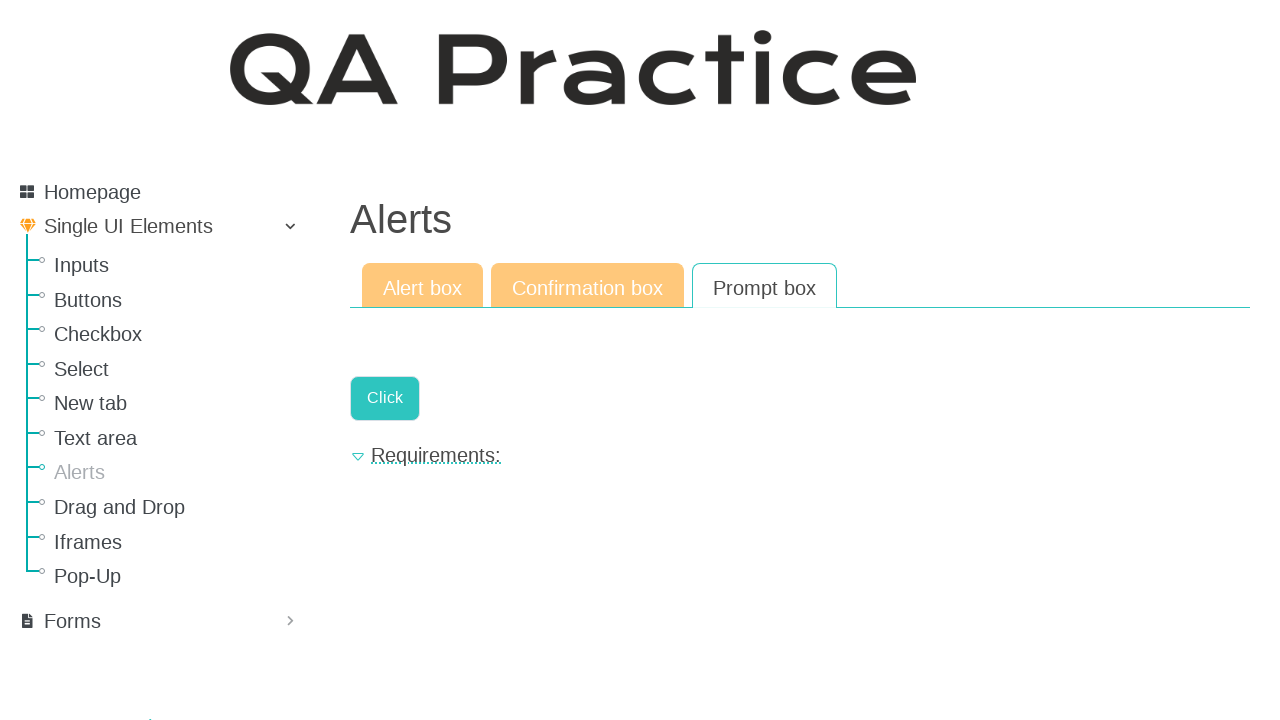

Clicked the button to trigger prompt dialog
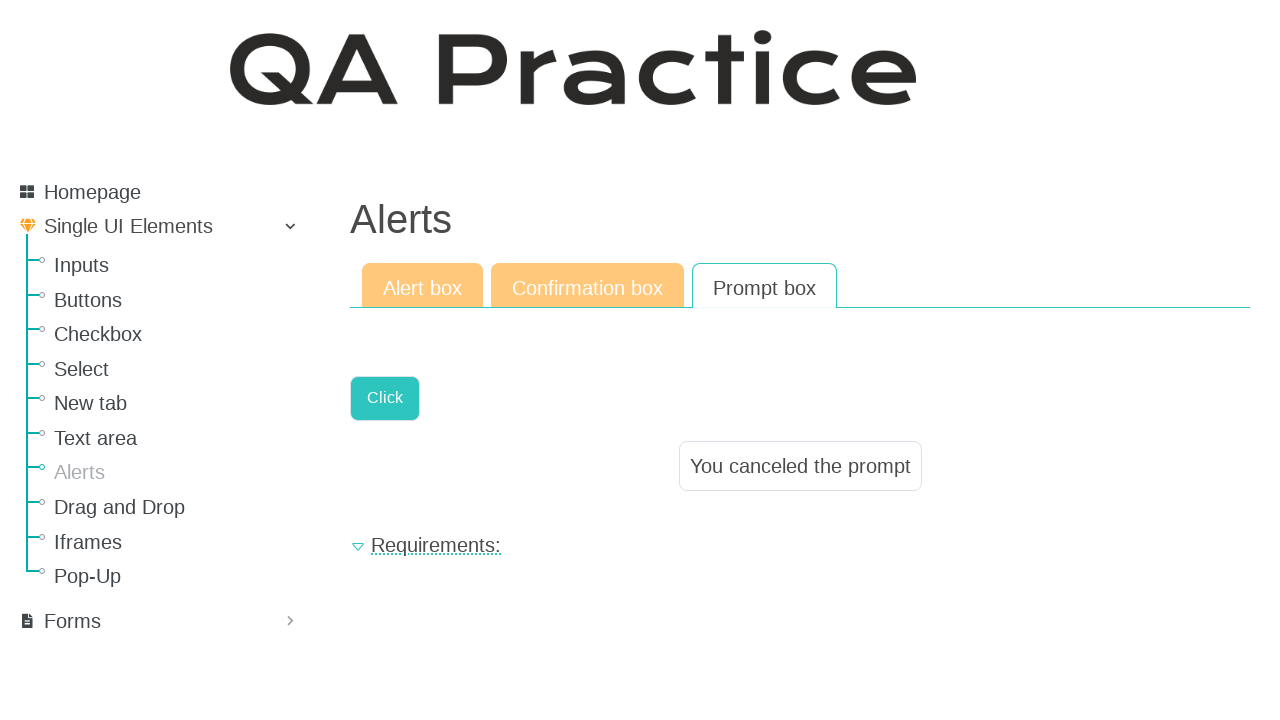

Prompt dialog was dismissed and result message appeared
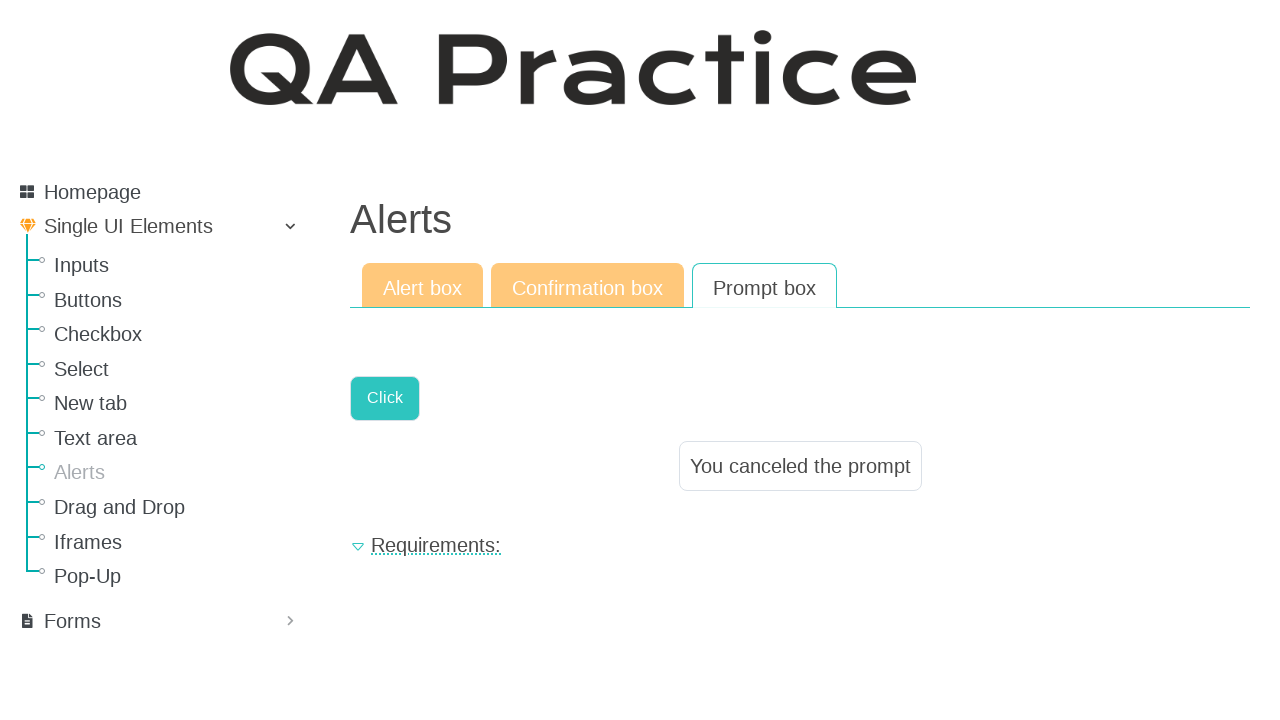

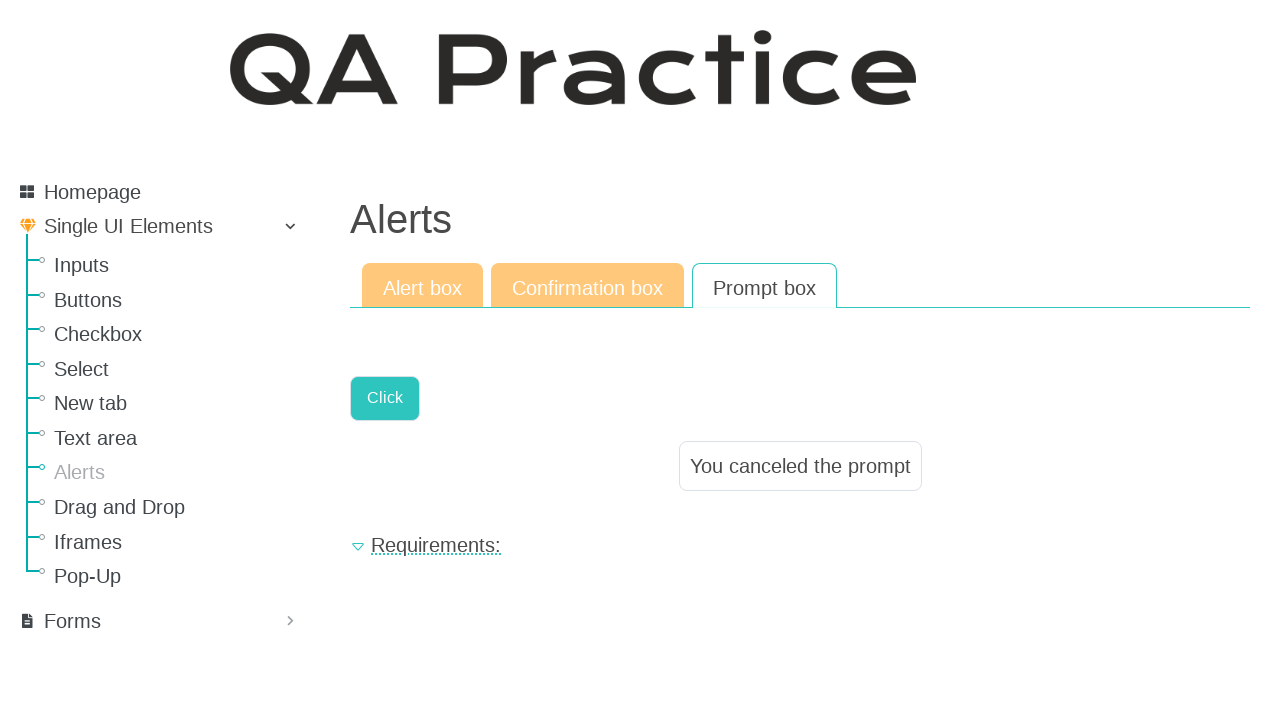